Adds a new todo item and hovers over it to verify the remove button becomes visible

Starting URL: https://todomvc.com/examples/typescript-angular/#/

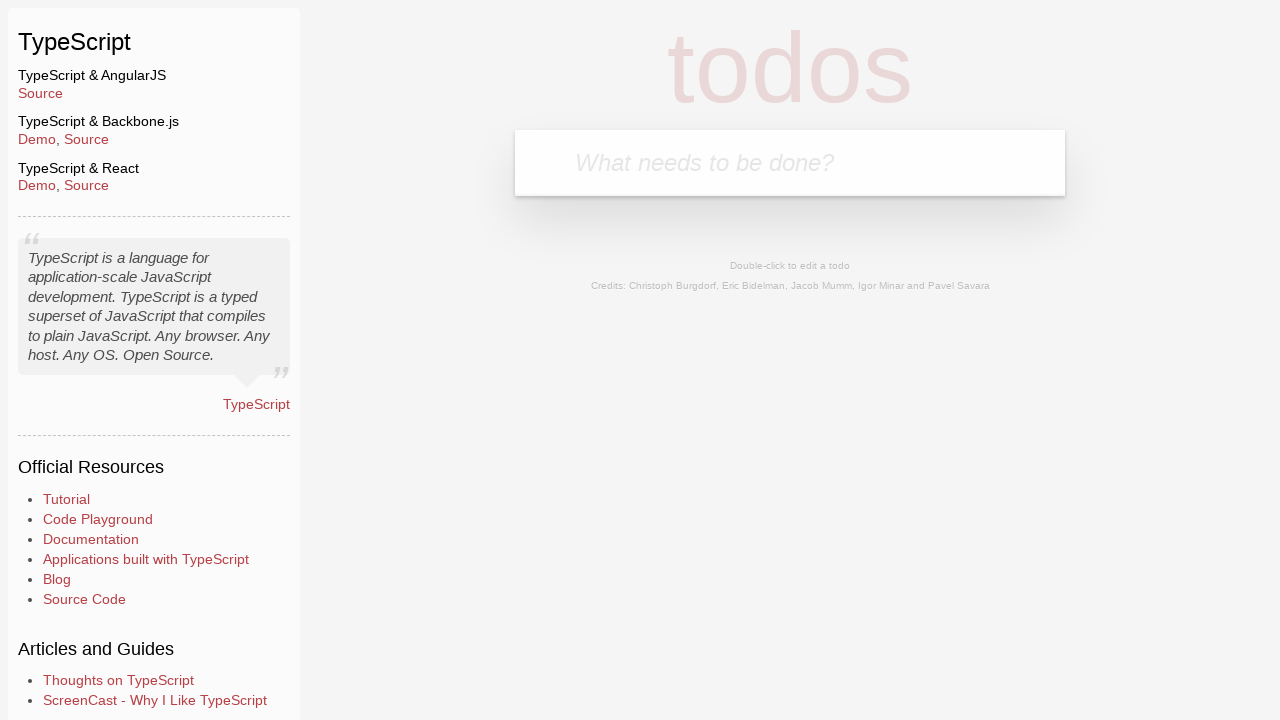

Filled new todo input with 'Lorem' on .new-todo
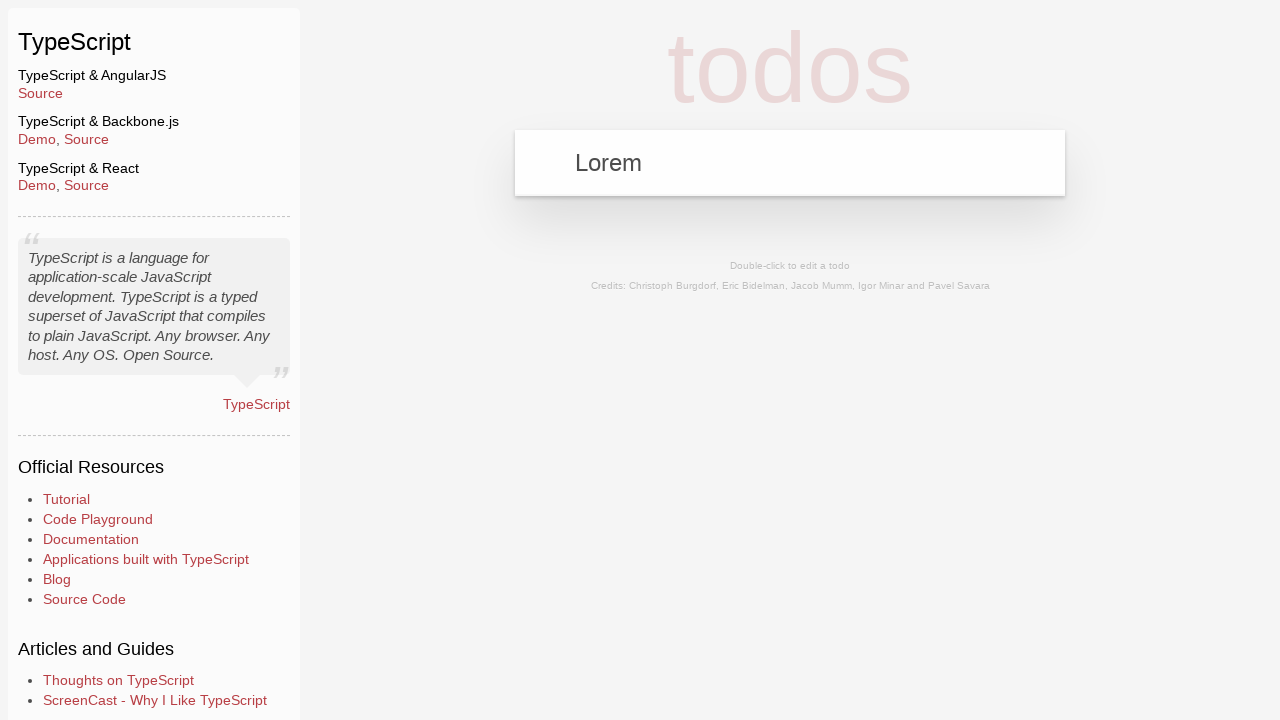

Pressed Enter to add the todo item on .new-todo
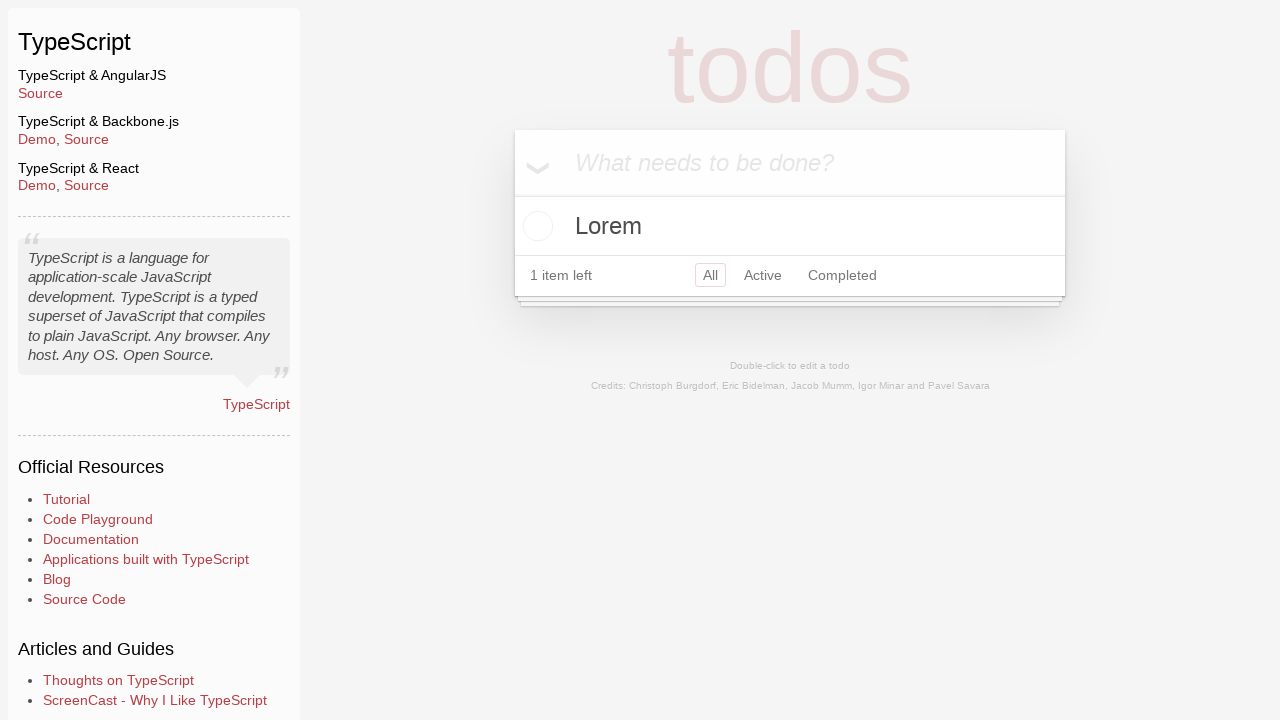

Hovered over the 'Lorem' todo item at (790, 226) on li:has-text('Lorem')
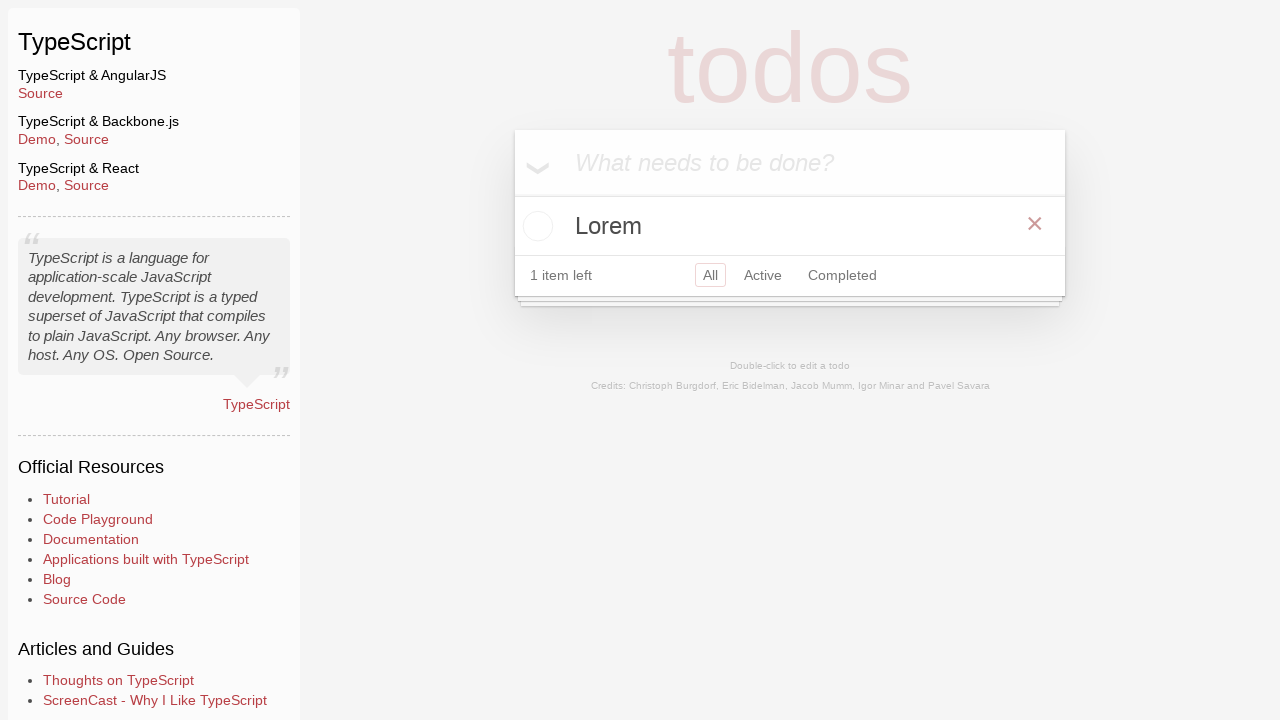

Remove button became visible on hover
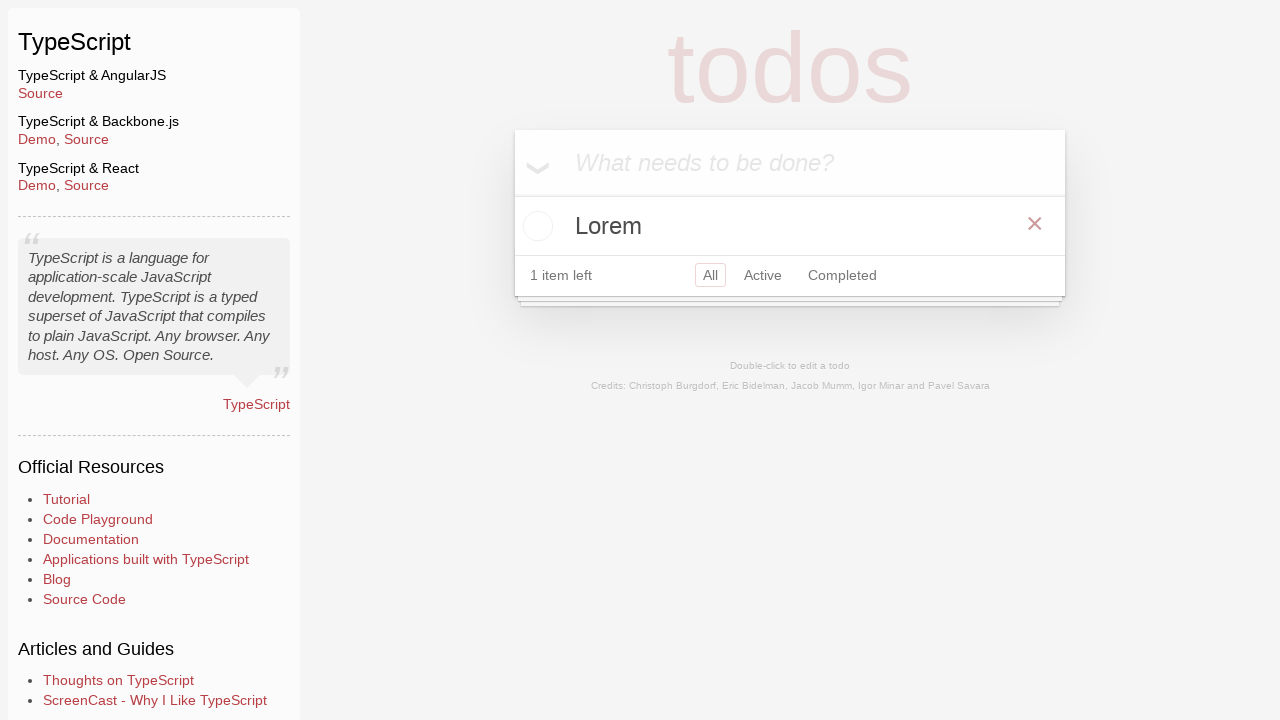

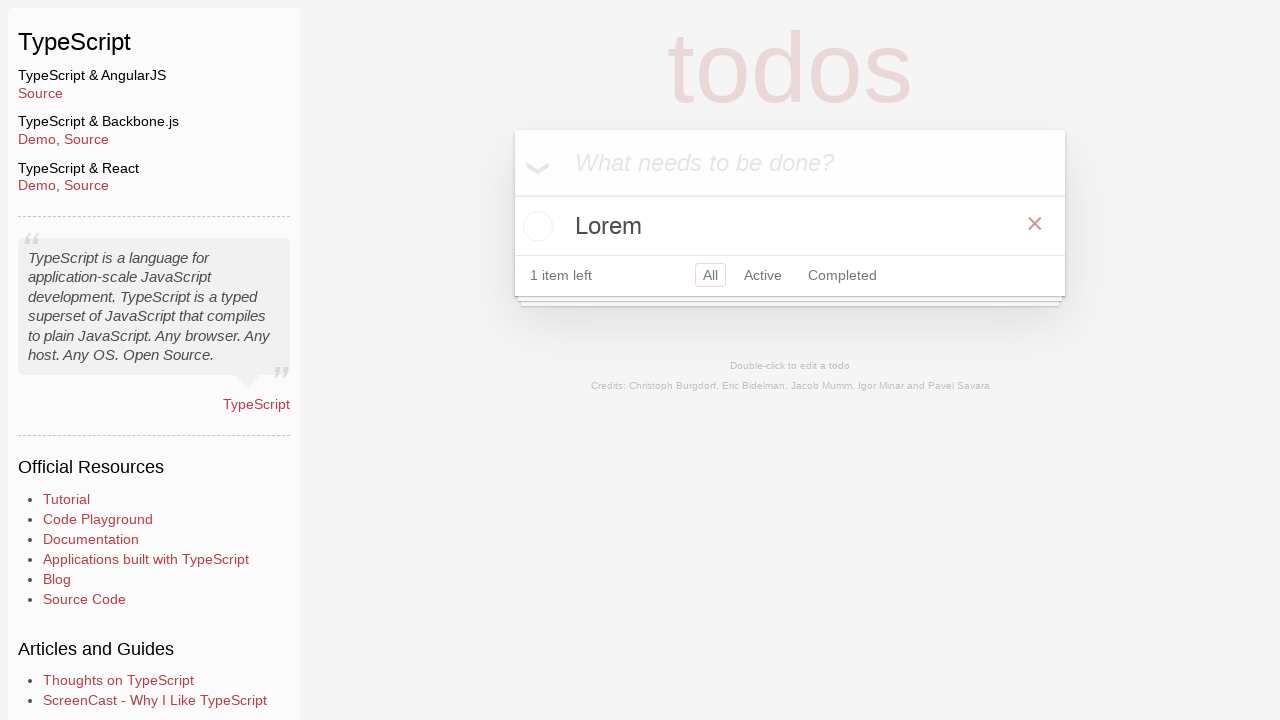